Tests dynamic loading by clicking a button and waiting for dynamically loaded content to appear

Starting URL: https://the-internet.herokuapp.com/dynamic_loading/1

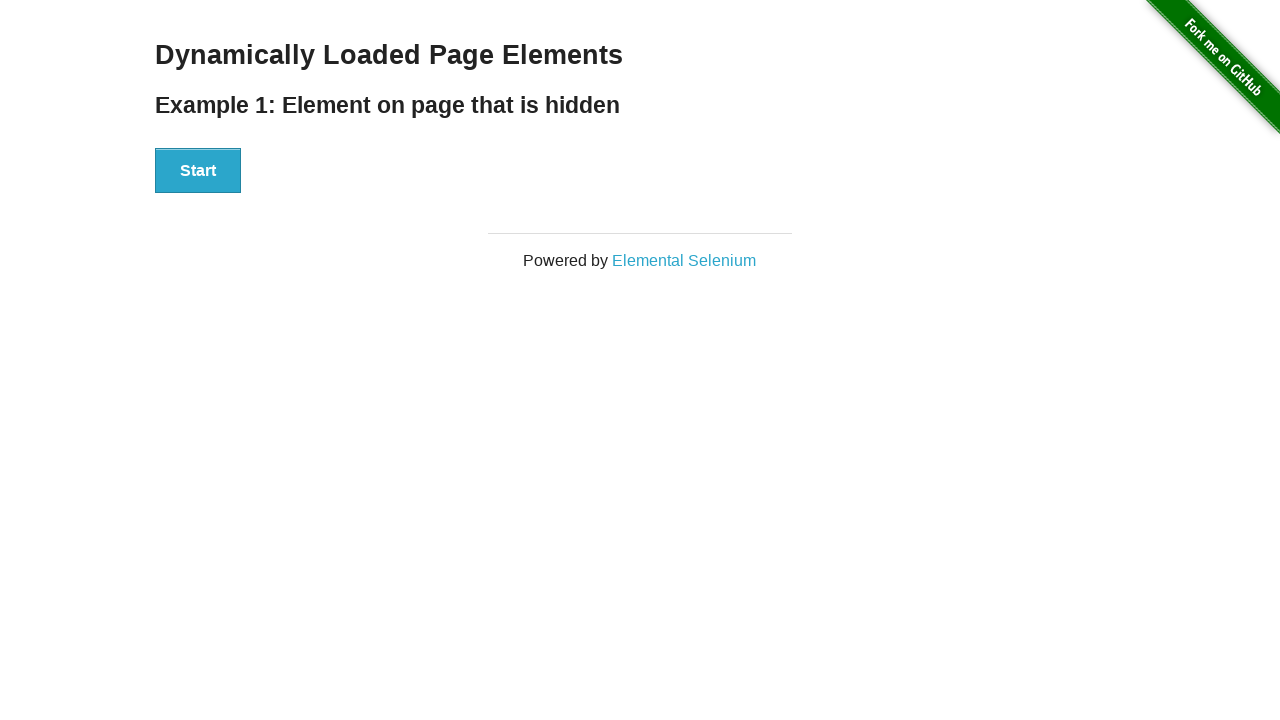

Clicked Start button to trigger dynamic loading at (198, 171) on div#start button
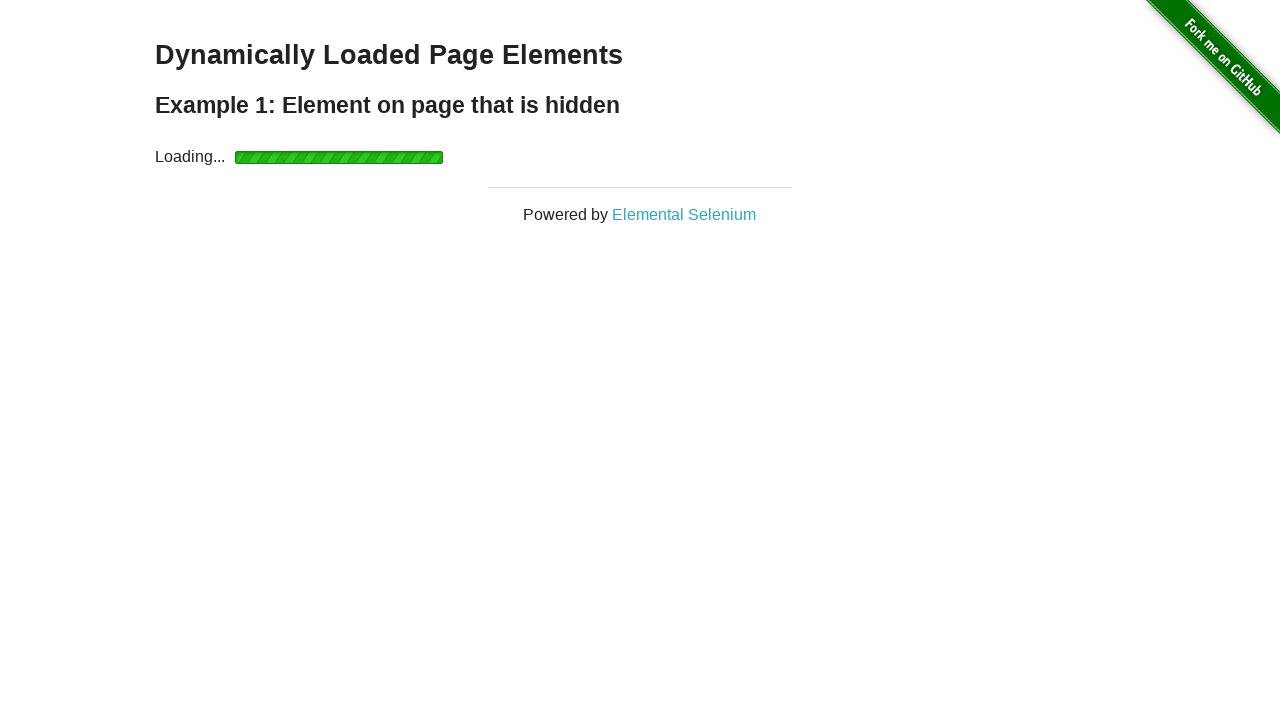

Dynamically loaded content appeared (div#finish h4 is now visible)
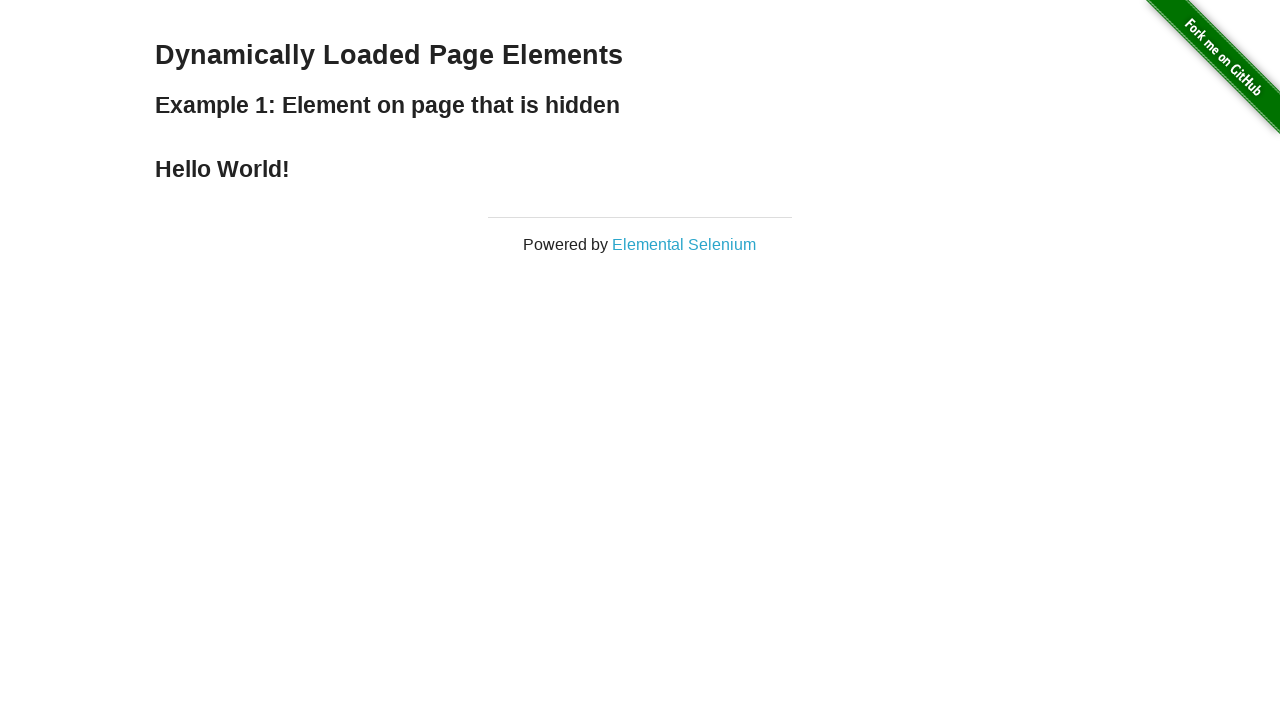

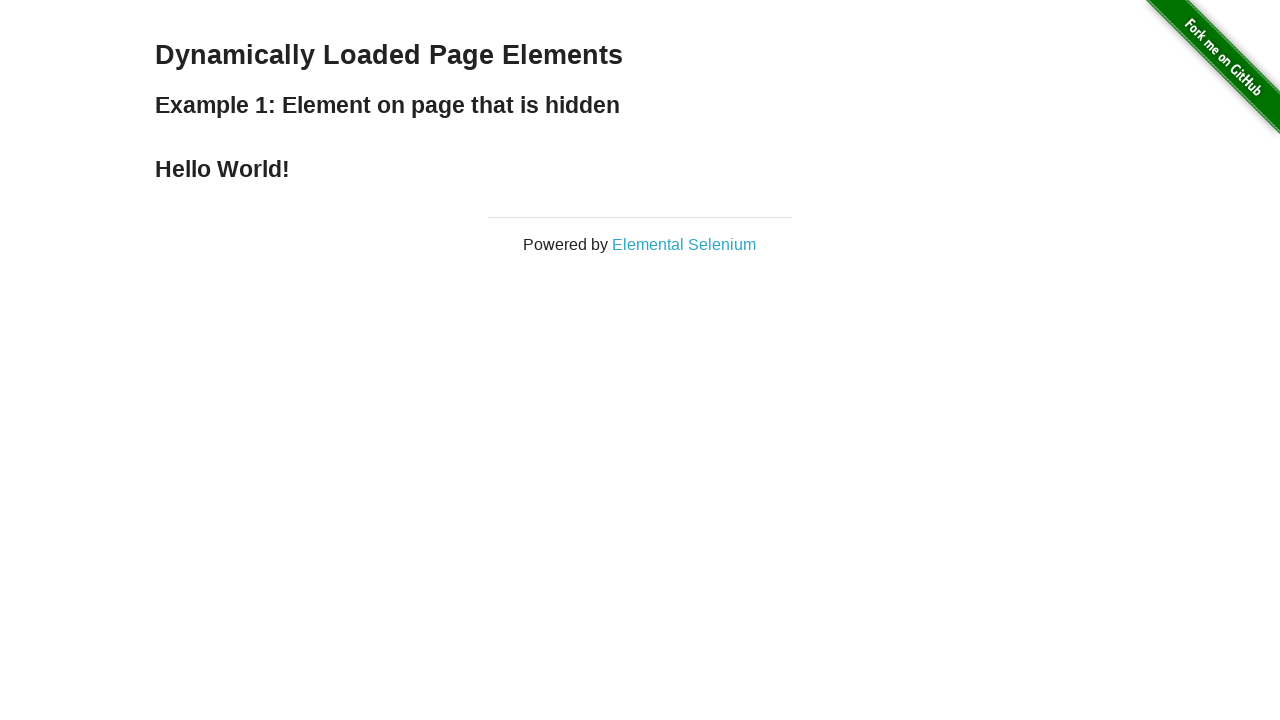